Tests checkbox selection functionality on a practice automation website by selecting all checkboxes, deselecting them, and then selecting a specific product checkbox based on its name

Starting URL: https://testautomationpractice.blogspot.com/

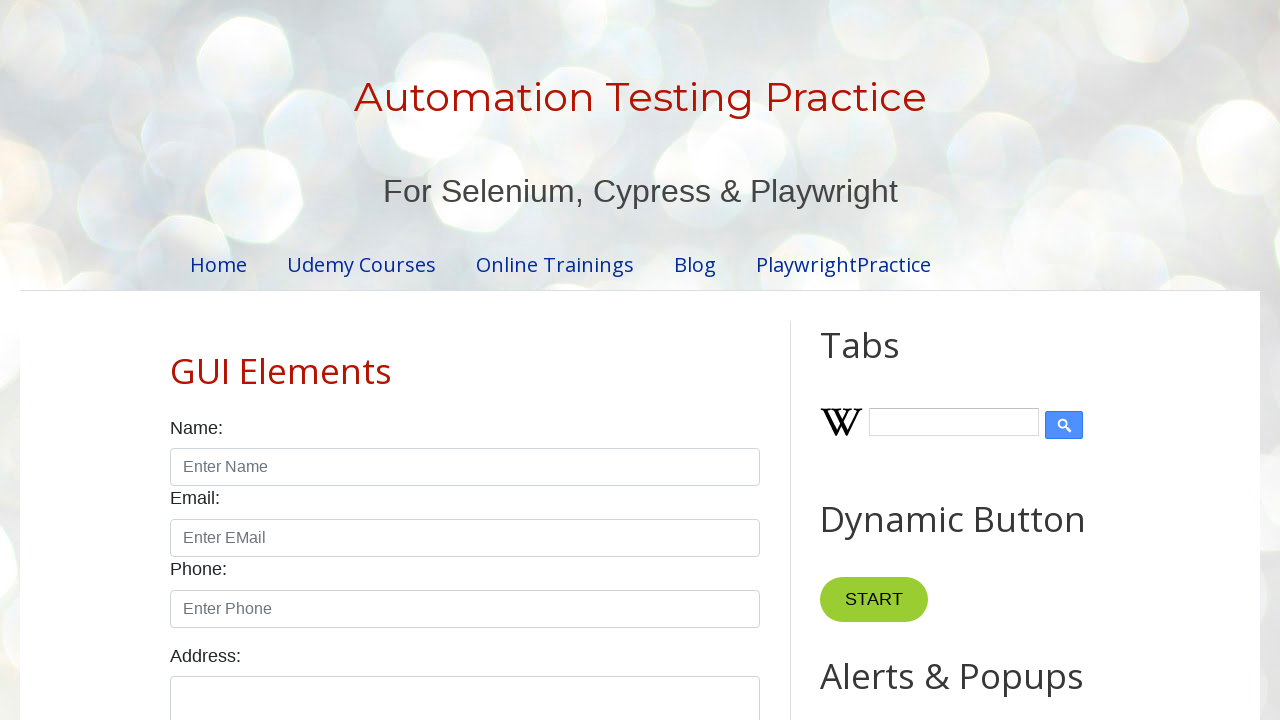

Located all checkboxes in the product table
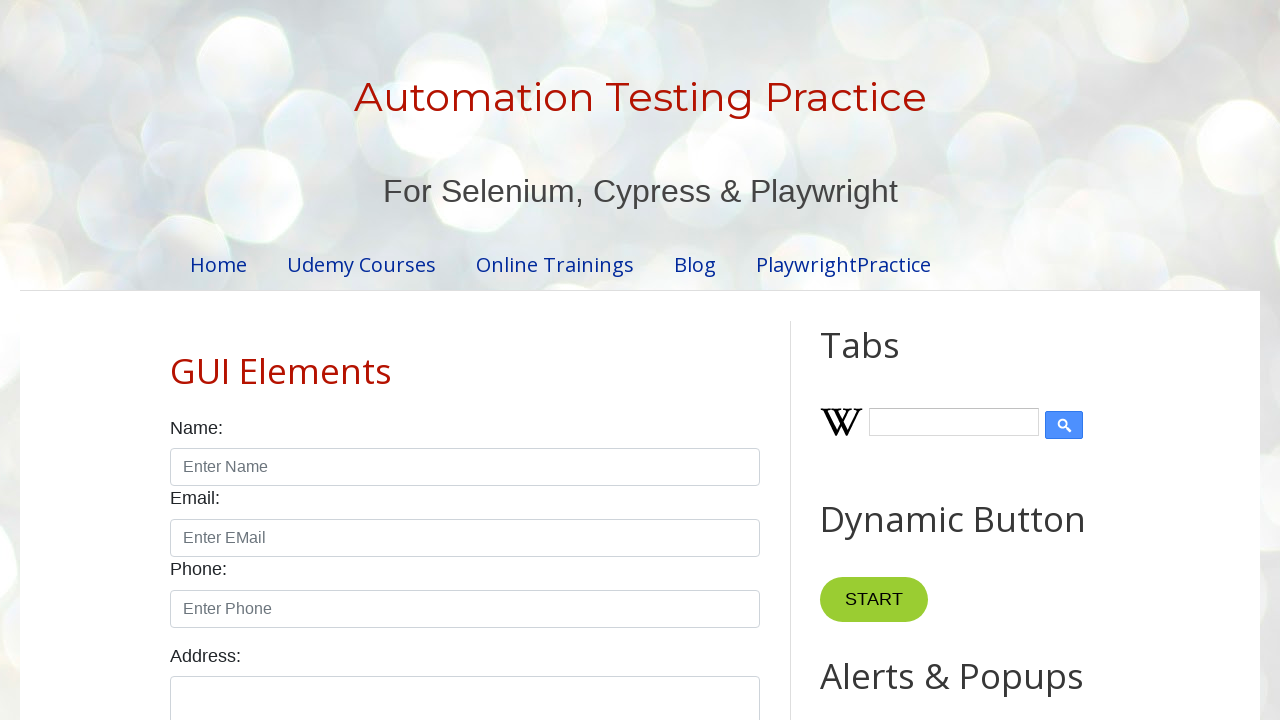

Clicked checkbox to select it at (651, 361) on xpath=//table[@id='productTable']//input >> nth=0
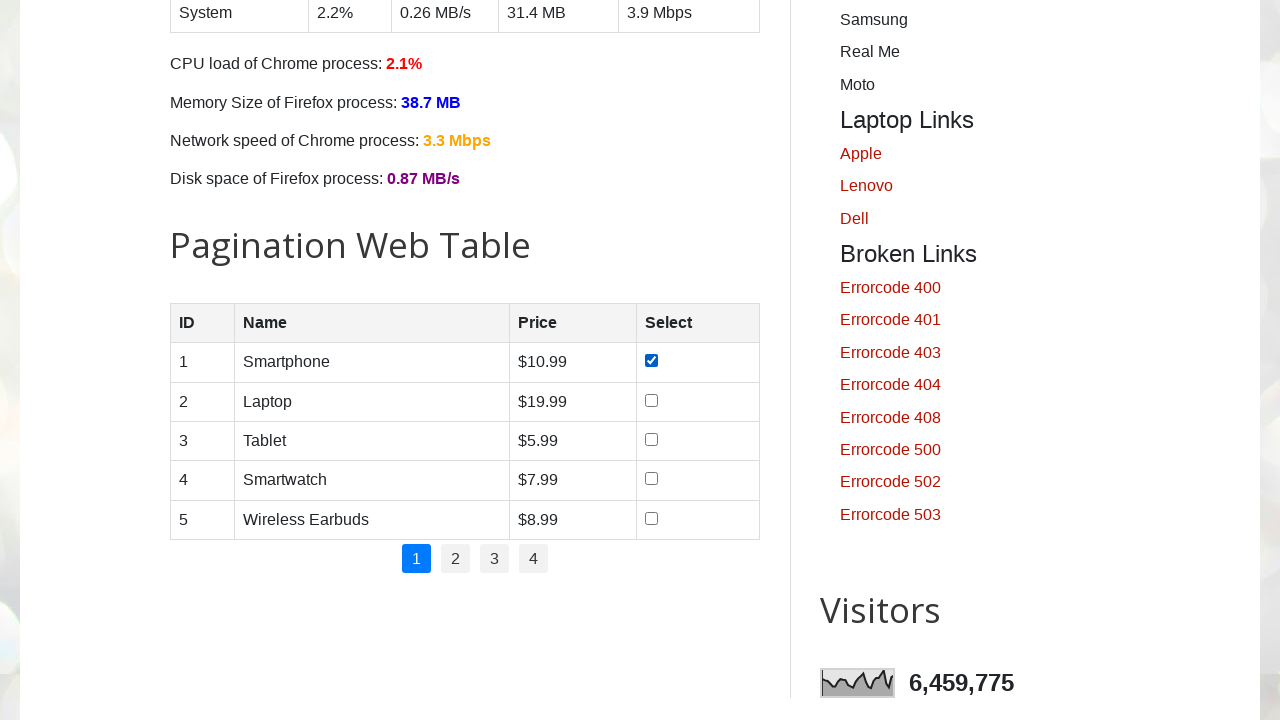

Clicked checkbox to select it at (651, 400) on xpath=//table[@id='productTable']//input >> nth=1
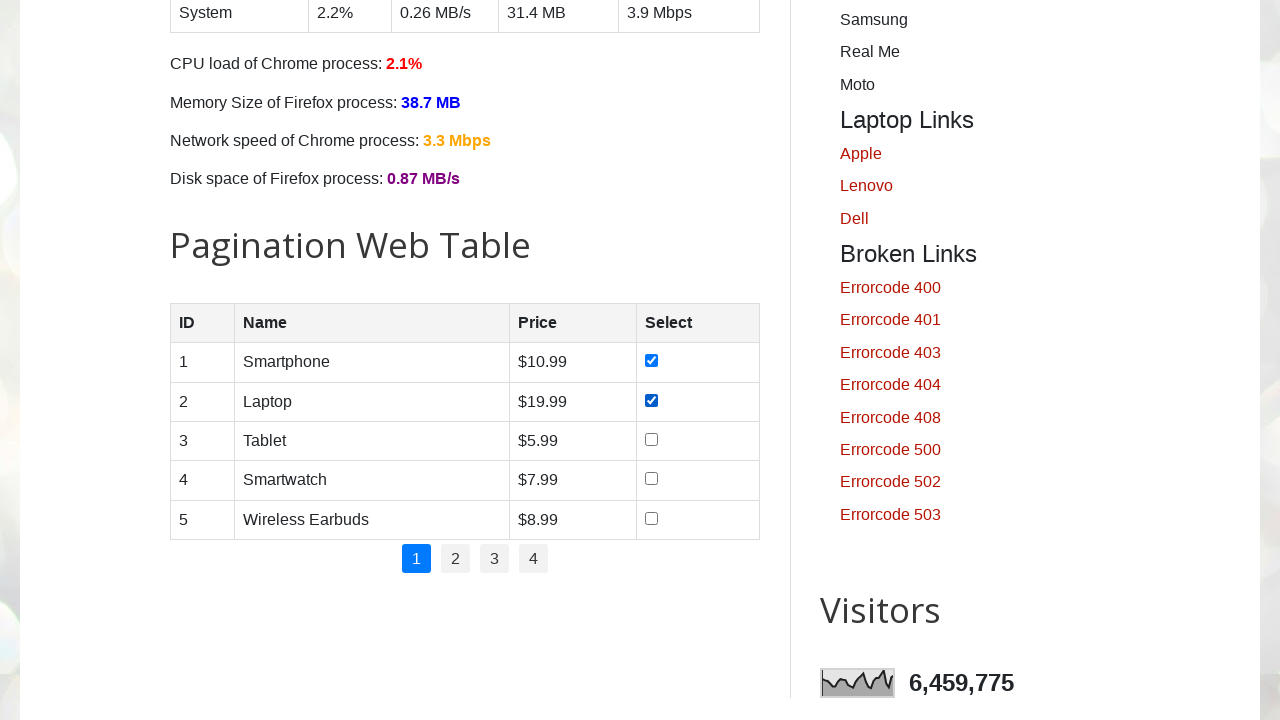

Clicked checkbox to select it at (651, 439) on xpath=//table[@id='productTable']//input >> nth=2
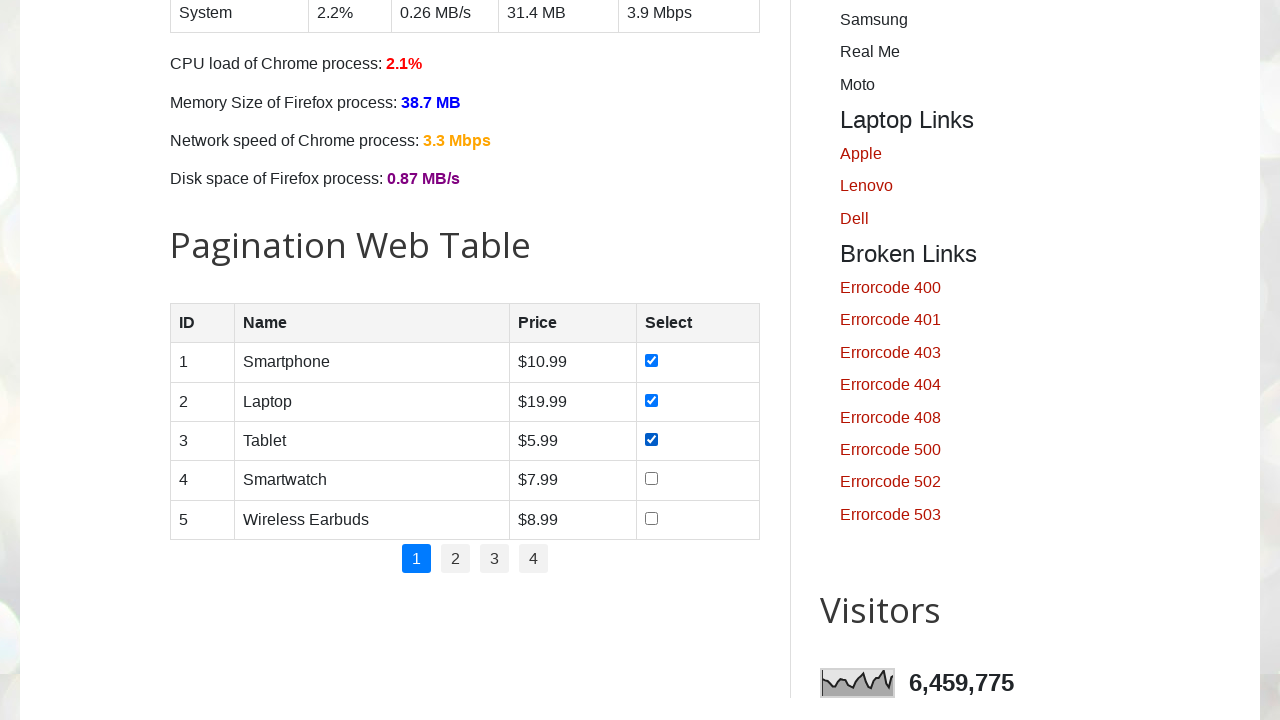

Clicked checkbox to select it at (651, 479) on xpath=//table[@id='productTable']//input >> nth=3
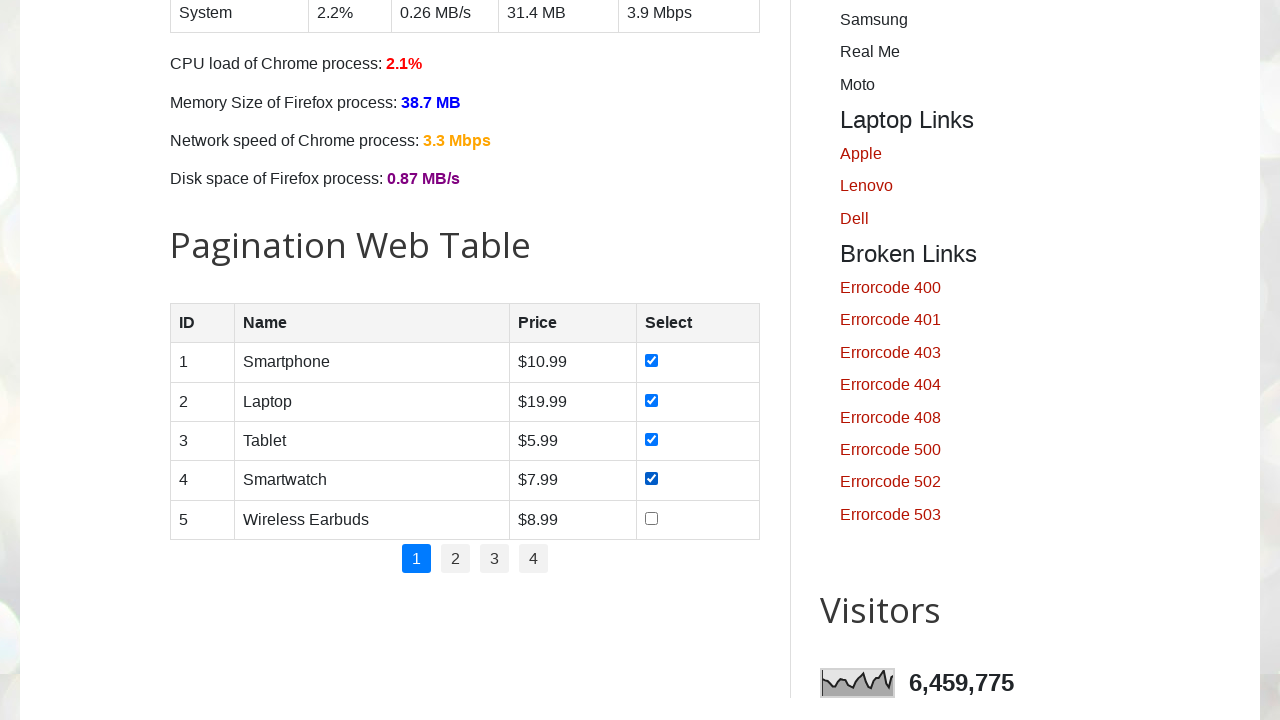

Clicked checkbox to select it at (651, 518) on xpath=//table[@id='productTable']//input >> nth=4
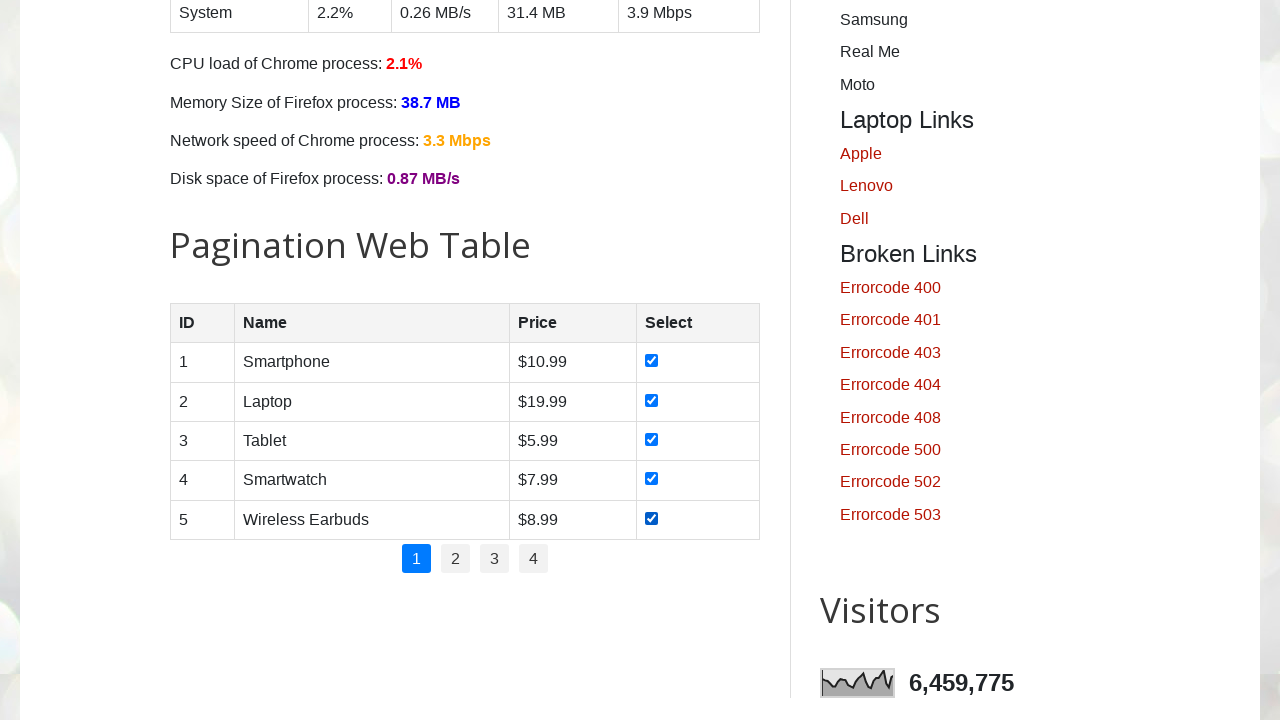

Waited 2 seconds to observe all checkboxes selected
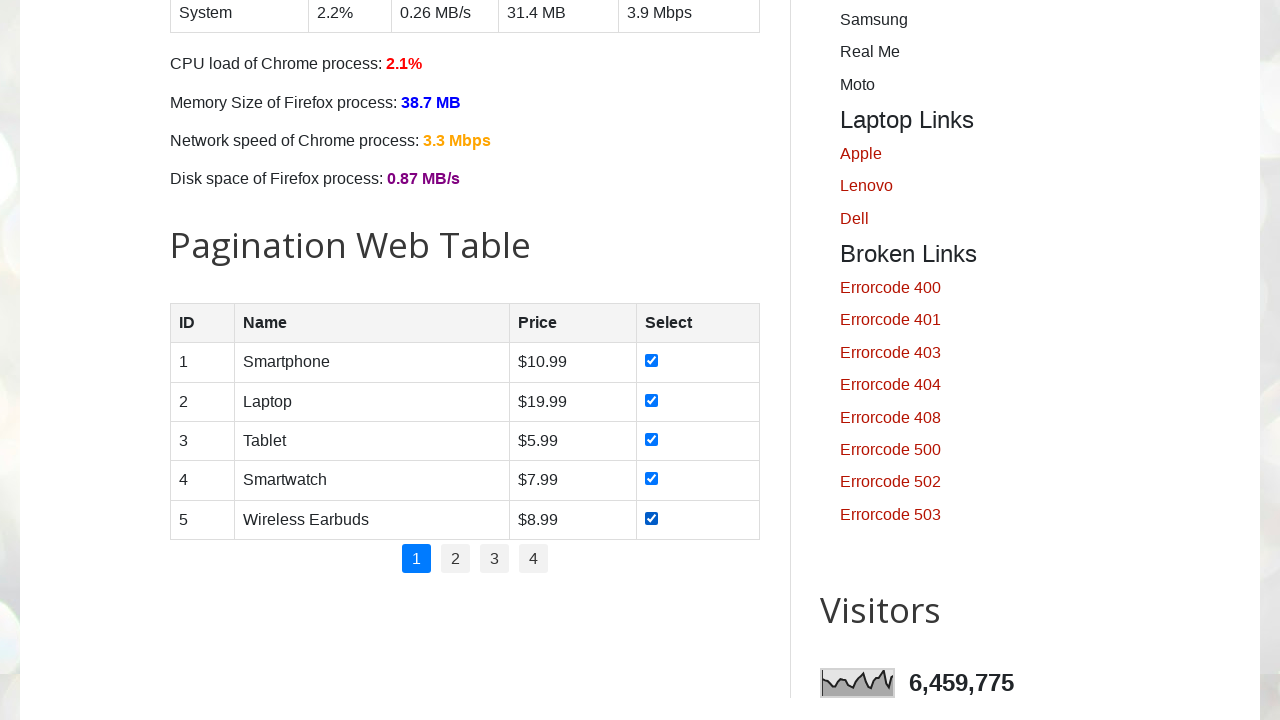

Clicked checkbox to deselect it at (651, 361) on xpath=//table[@id='productTable']//input >> nth=0
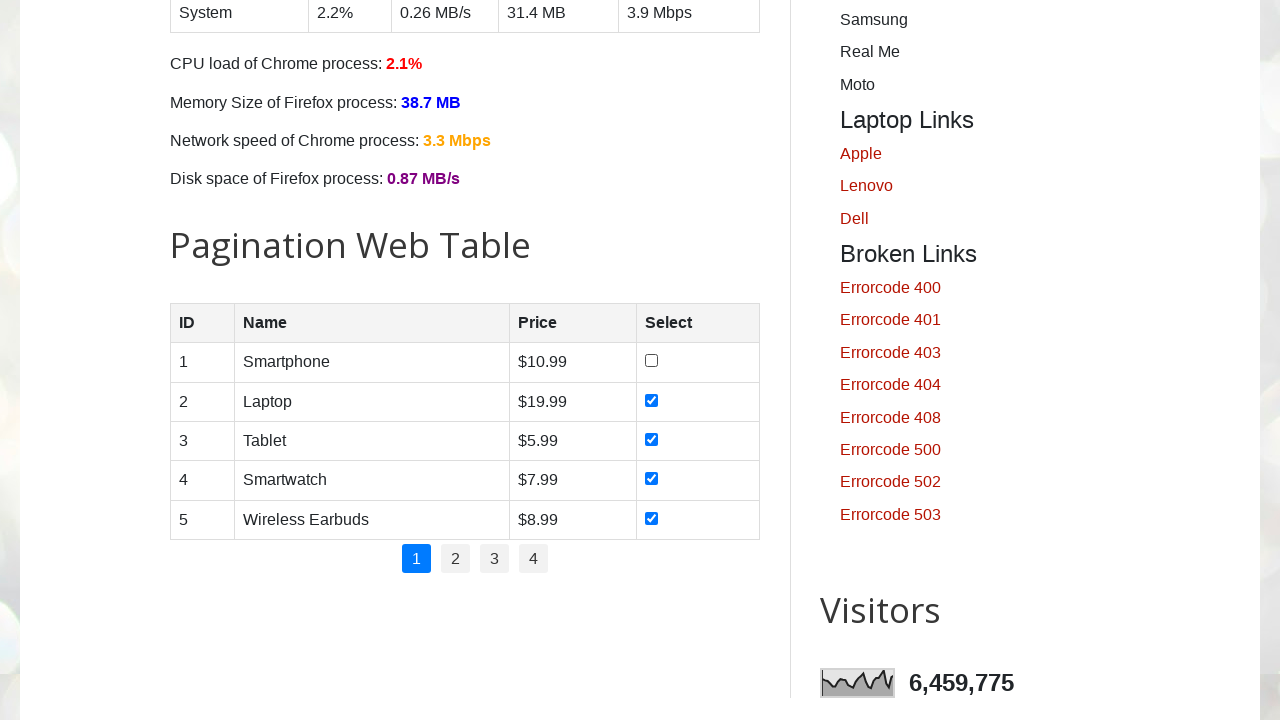

Clicked checkbox to deselect it at (651, 400) on xpath=//table[@id='productTable']//input >> nth=1
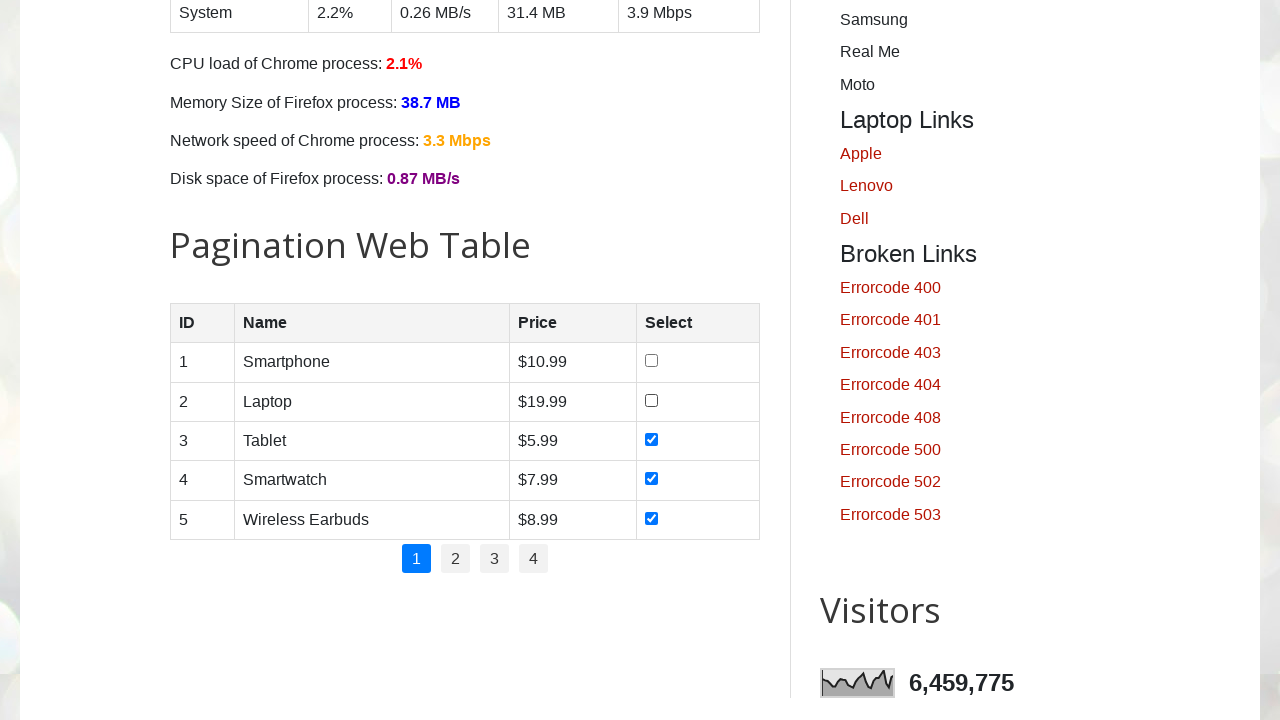

Clicked checkbox to deselect it at (651, 439) on xpath=//table[@id='productTable']//input >> nth=2
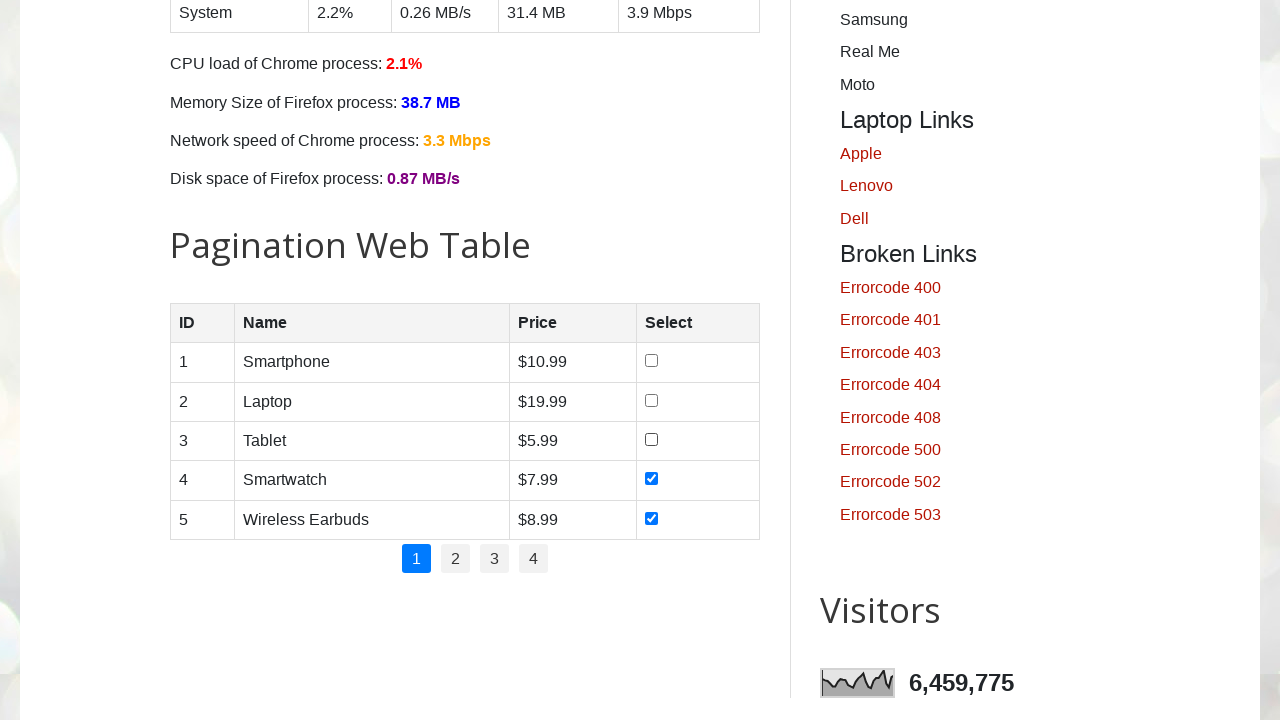

Clicked checkbox to deselect it at (651, 479) on xpath=//table[@id='productTable']//input >> nth=3
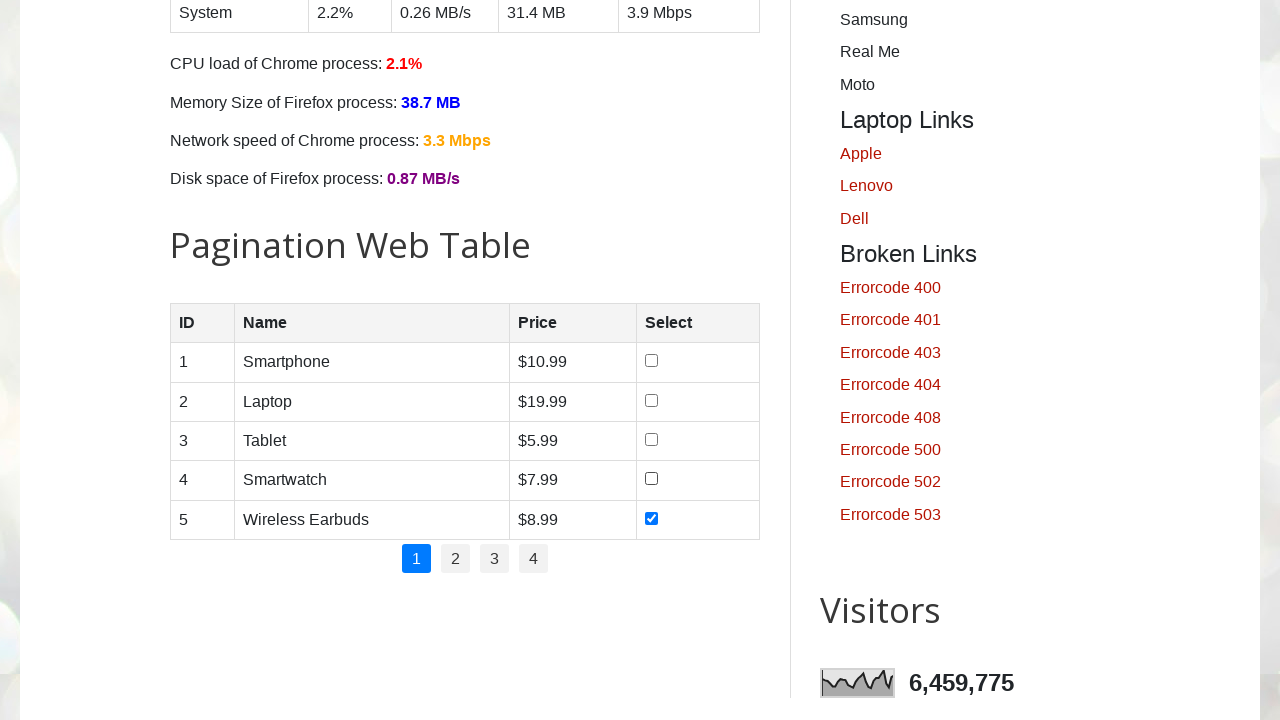

Clicked checkbox to deselect it at (651, 518) on xpath=//table[@id='productTable']//input >> nth=4
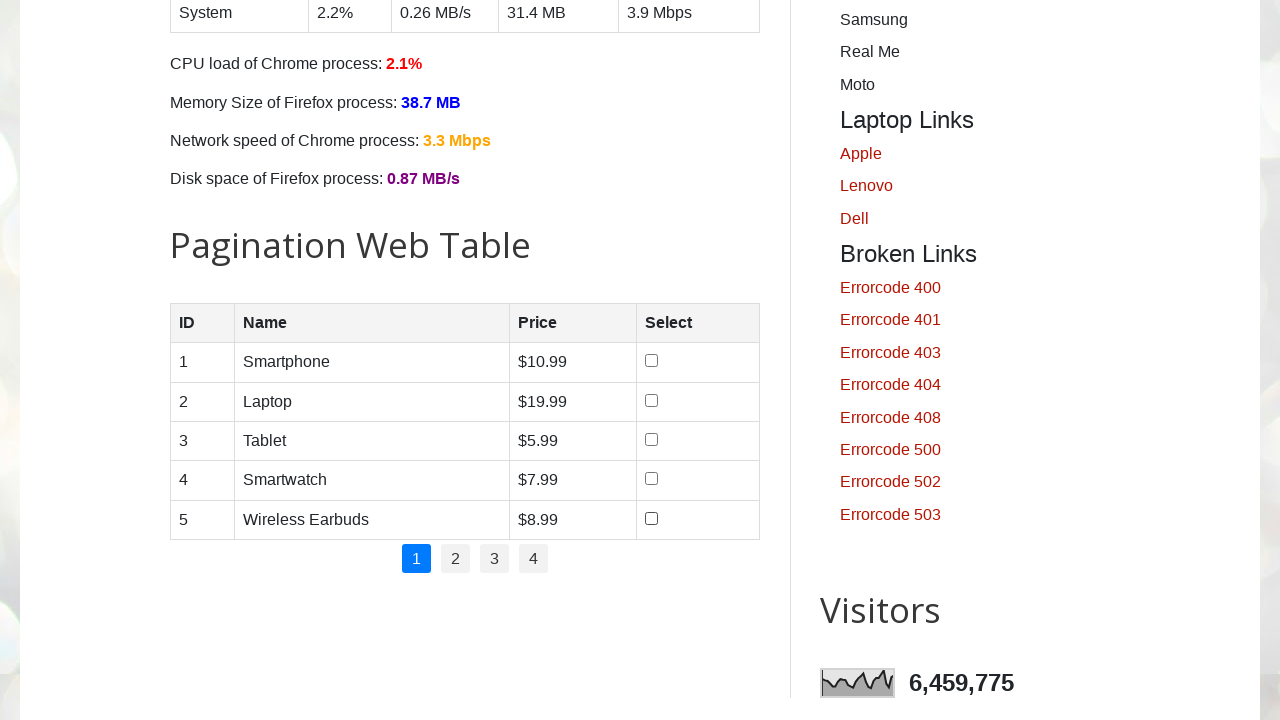

Located all product rows in the table
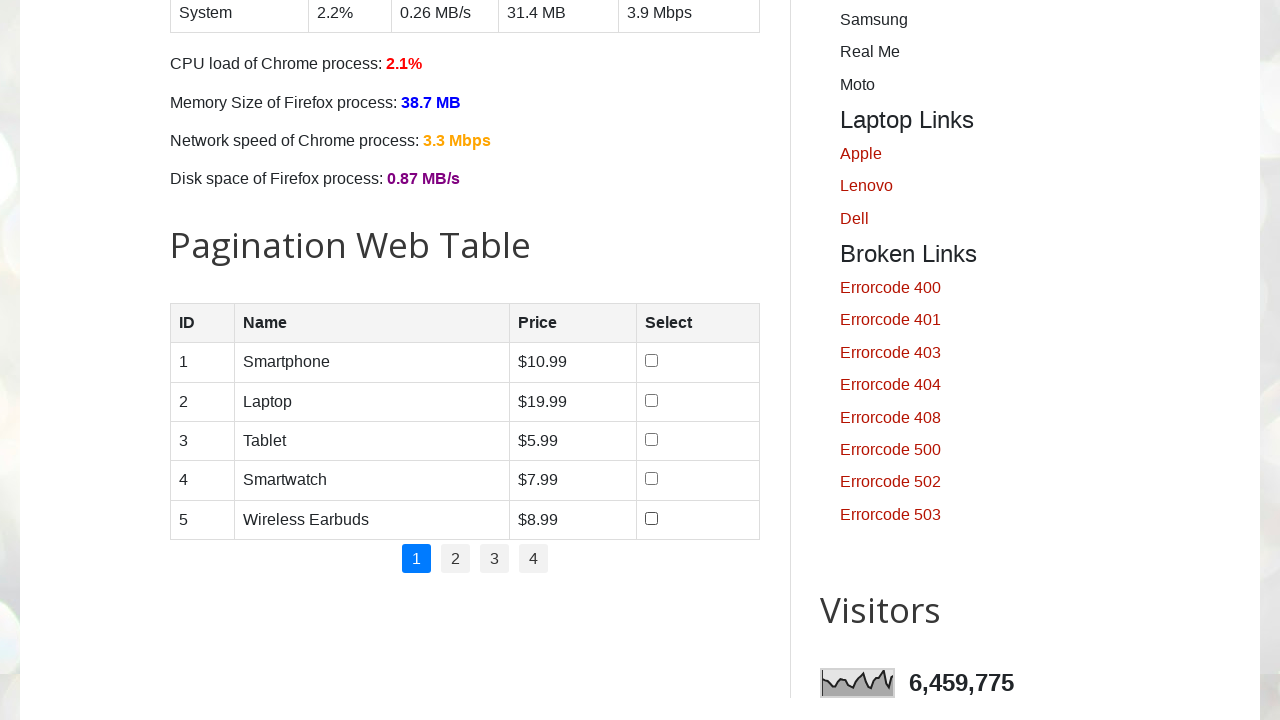

Retrieved product name: 'Smartphone'
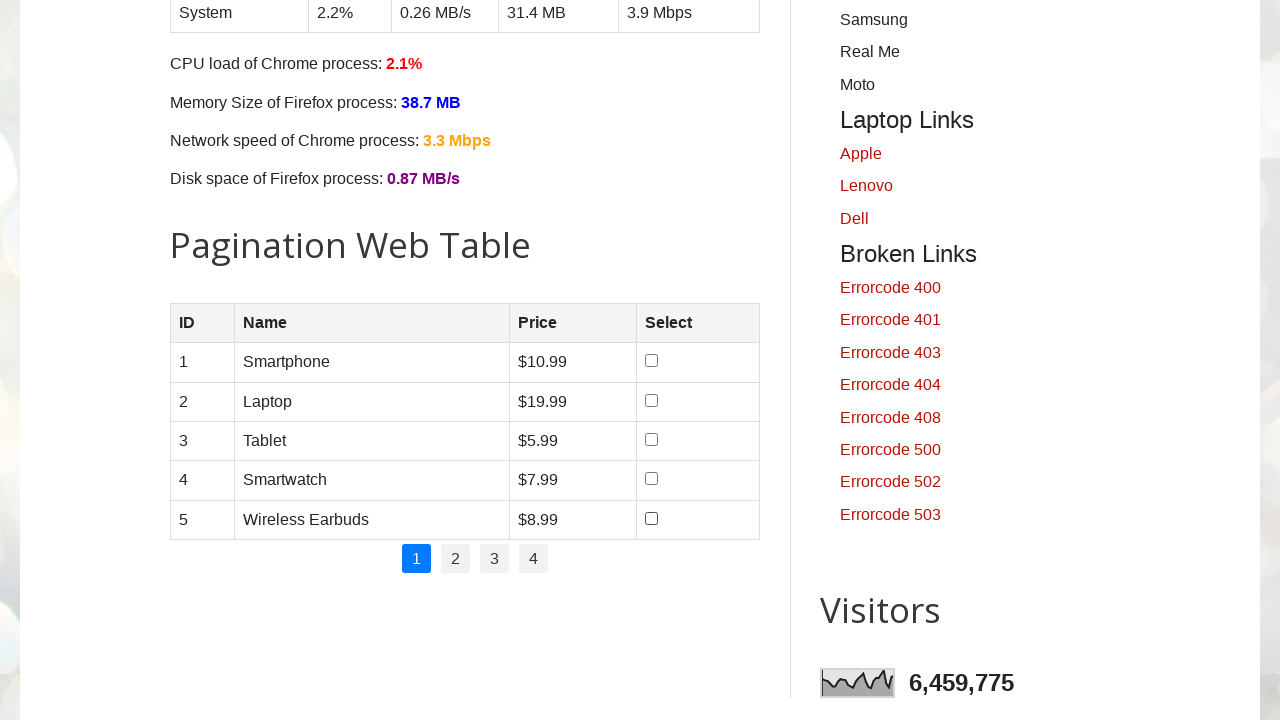

Retrieved product name: 'Laptop'
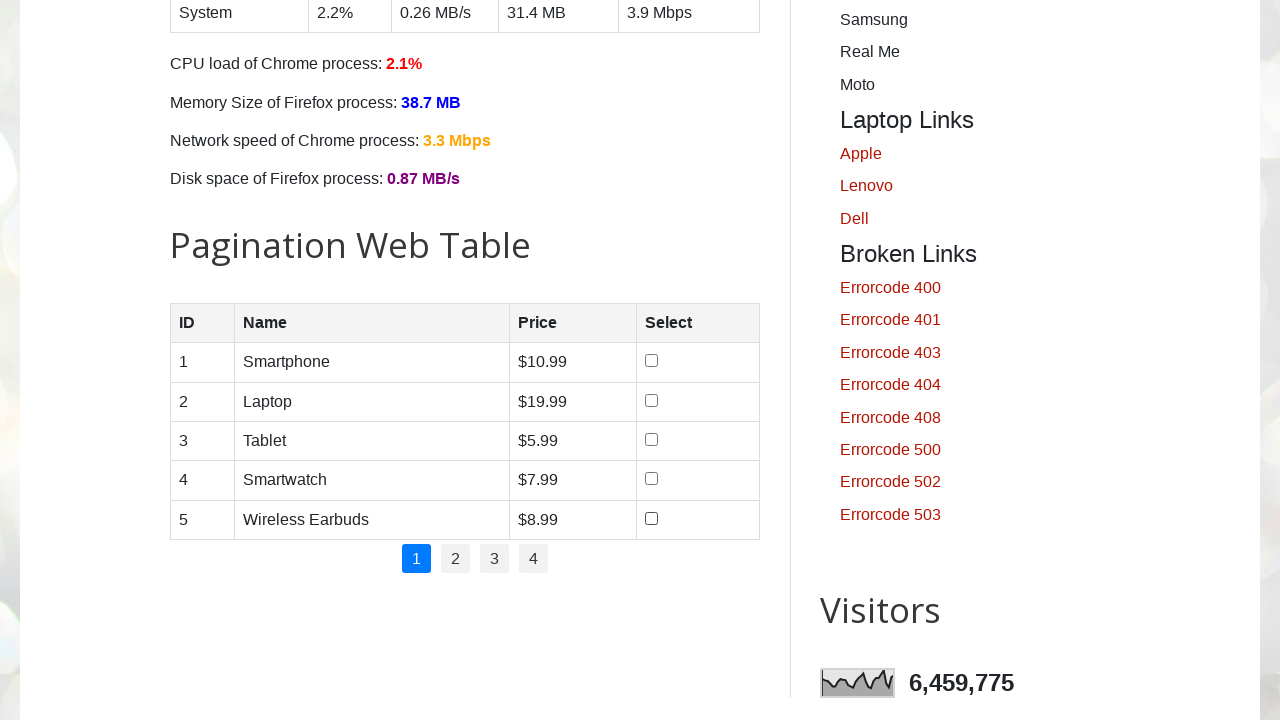

Retrieved product name: 'Tablet'
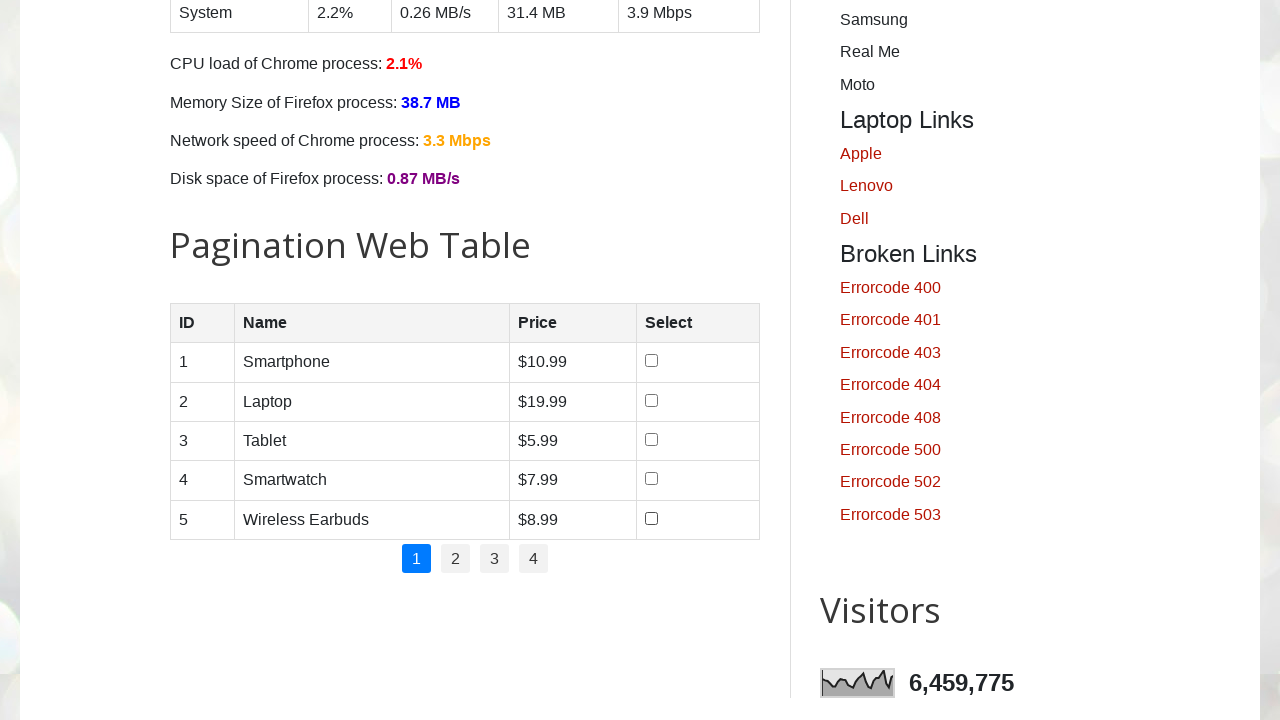

Retrieved product name: 'Smartwatch'
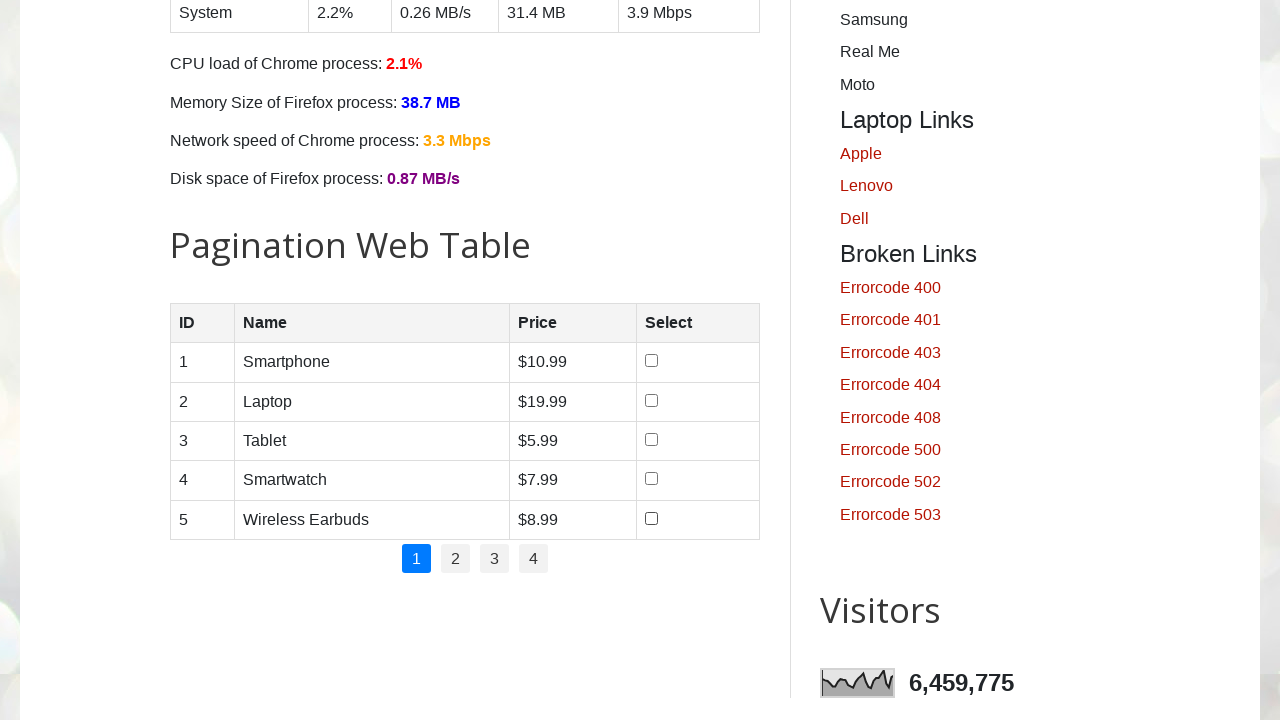

Selected checkbox for Smartwatch product at (651, 479) on xpath=//table[@id='productTable']//tr[td] >> nth=3 >> input[type='checkbox']
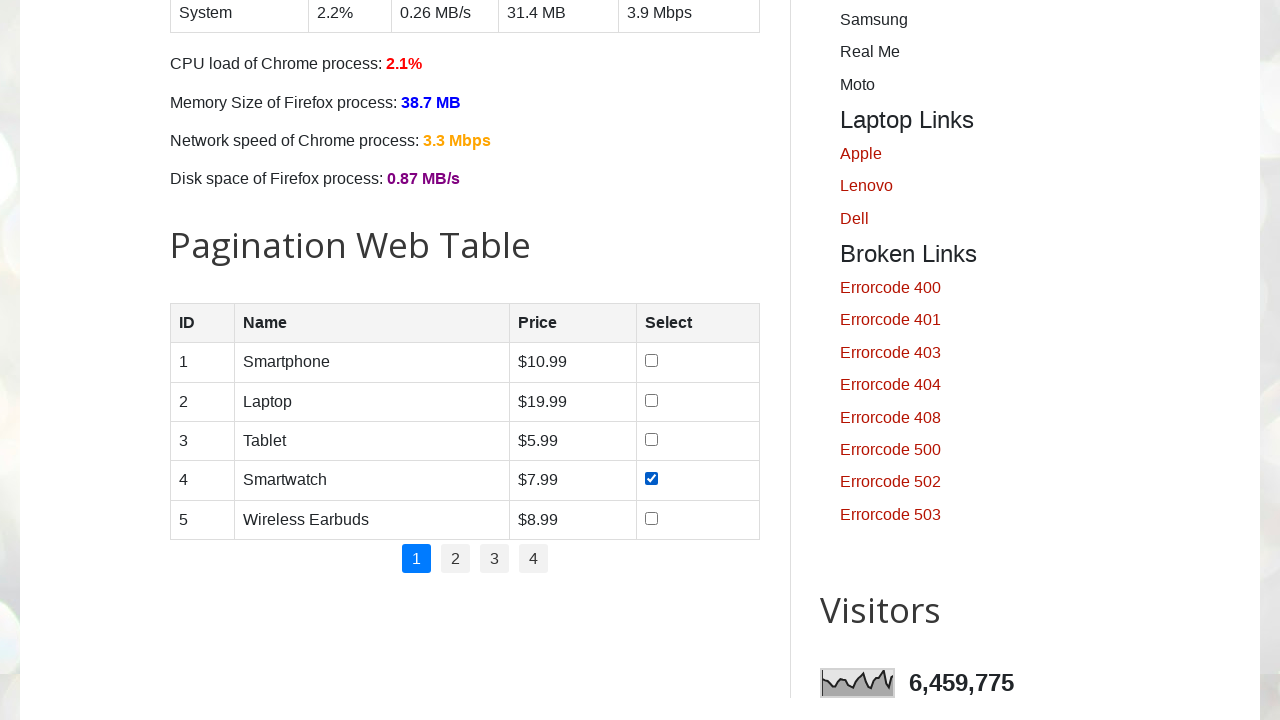

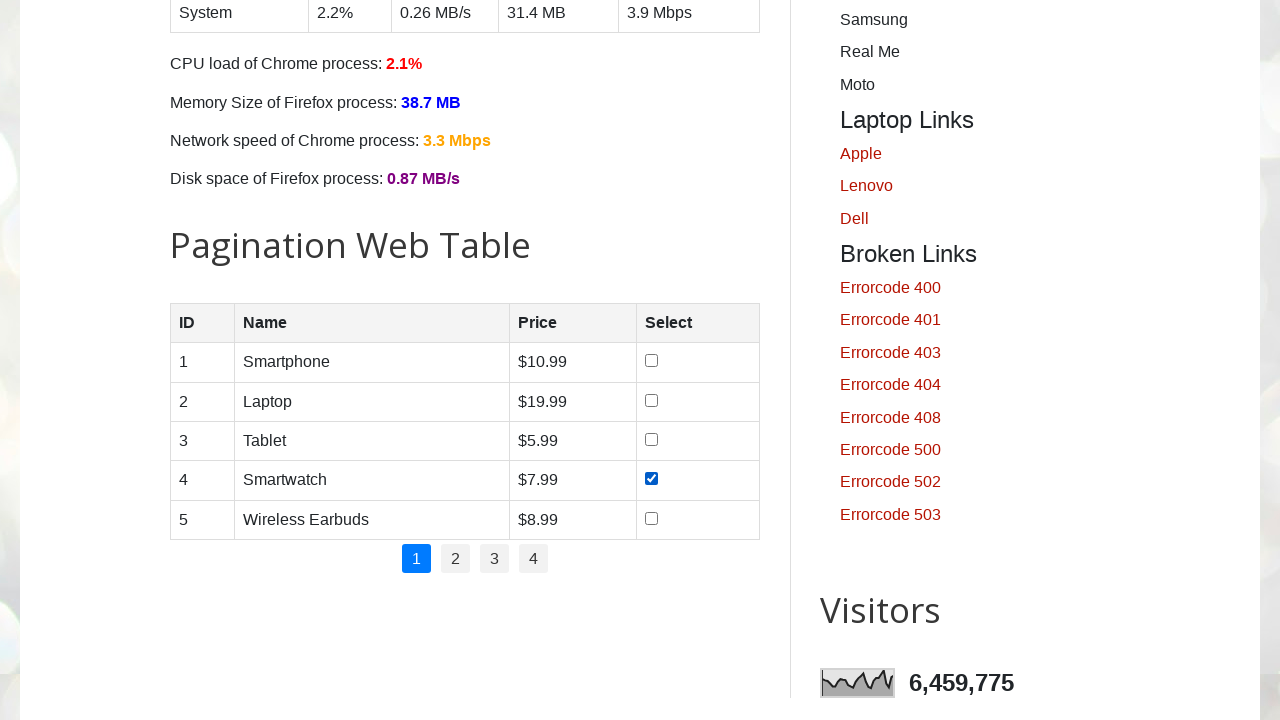